Tests window handling by clicking a link that opens a new window, switching between windows, and retrieving text from both parent and child windows

Starting URL: http://the-internet.herokuapp.com

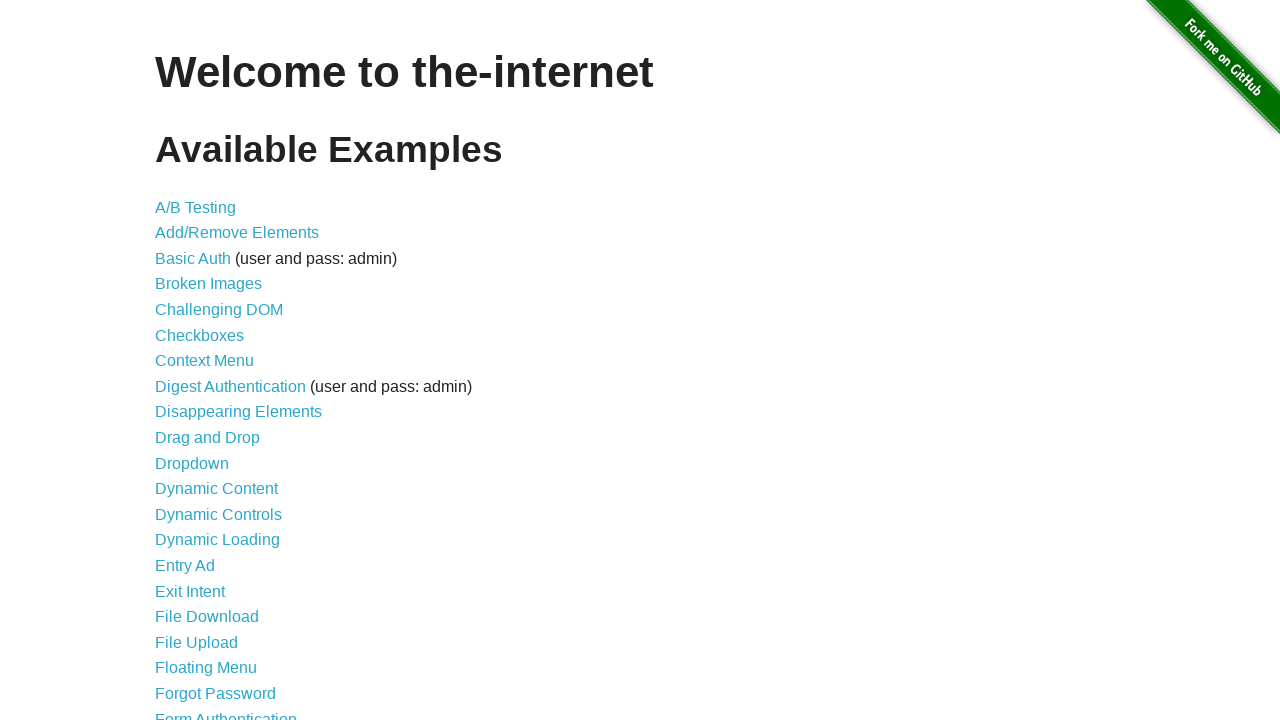

Clicked on 'Multiple Windows' link (item 33 in list) at (218, 369) on xpath=//*[@id='content']/ul/li[33]/a
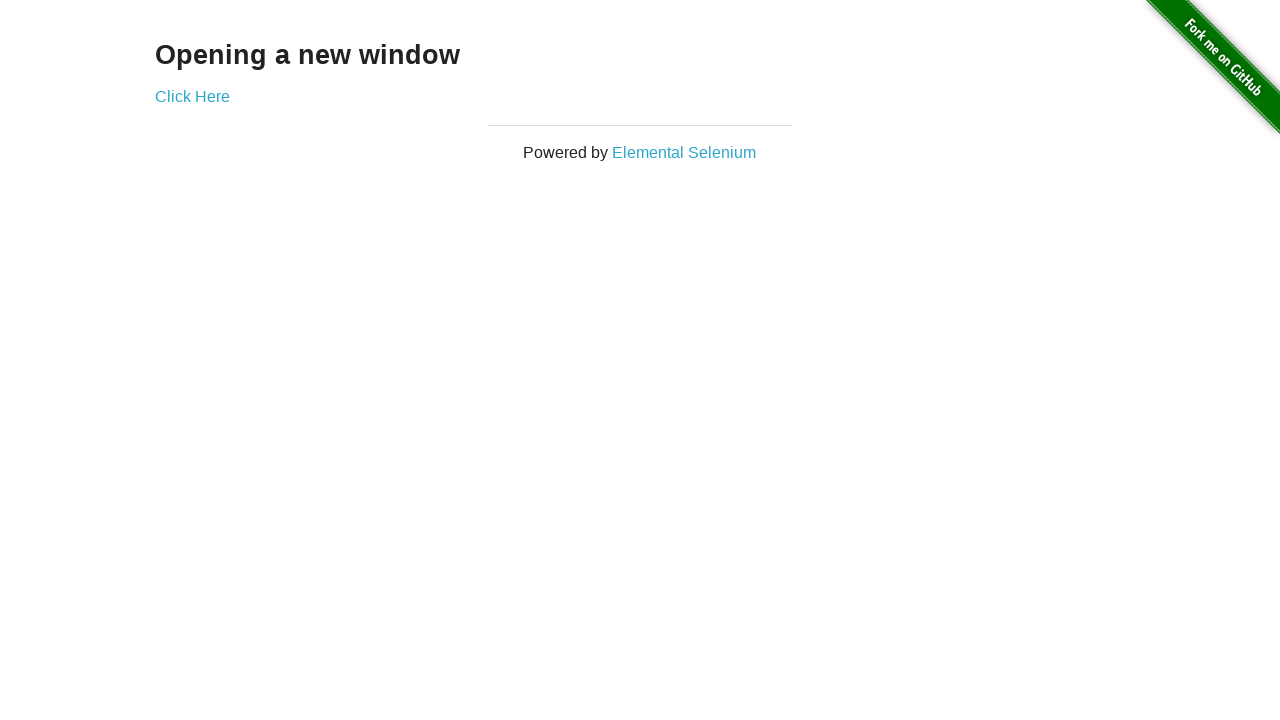

Clicked 'Click Here' button to open new window at (192, 96) on xpath=//div[@id='content']/div/a
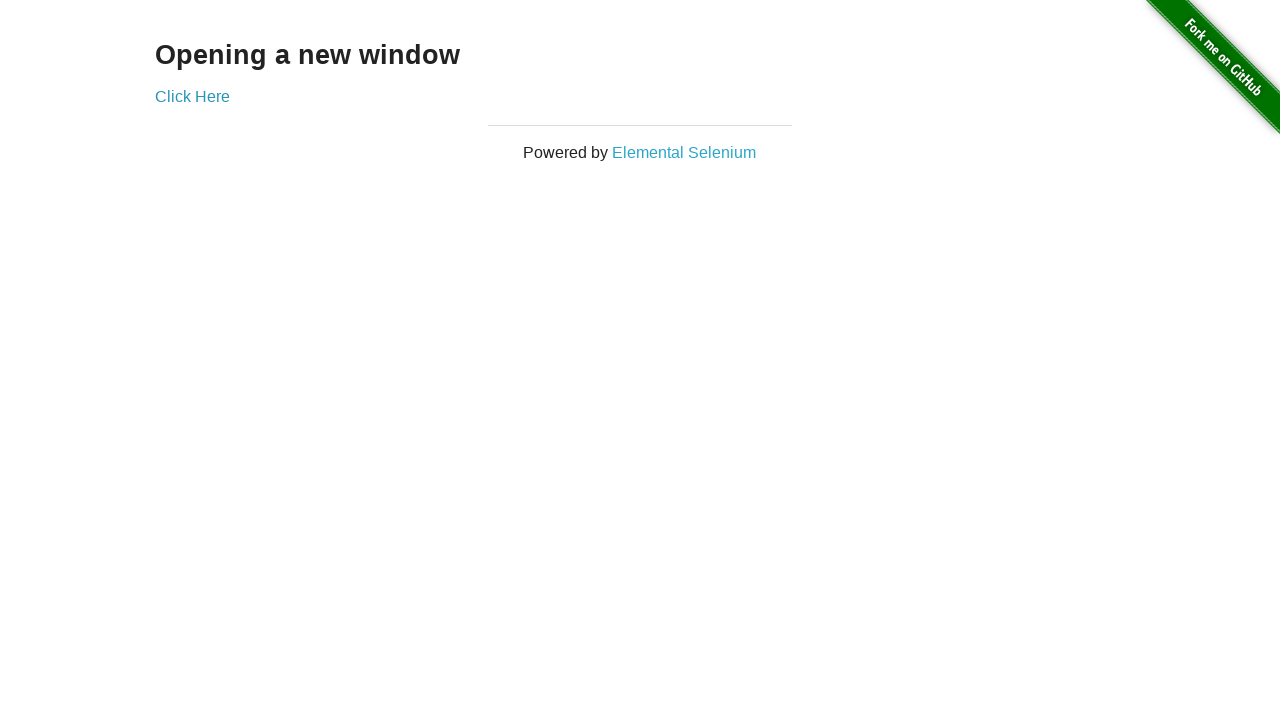

New popup window opened and captured
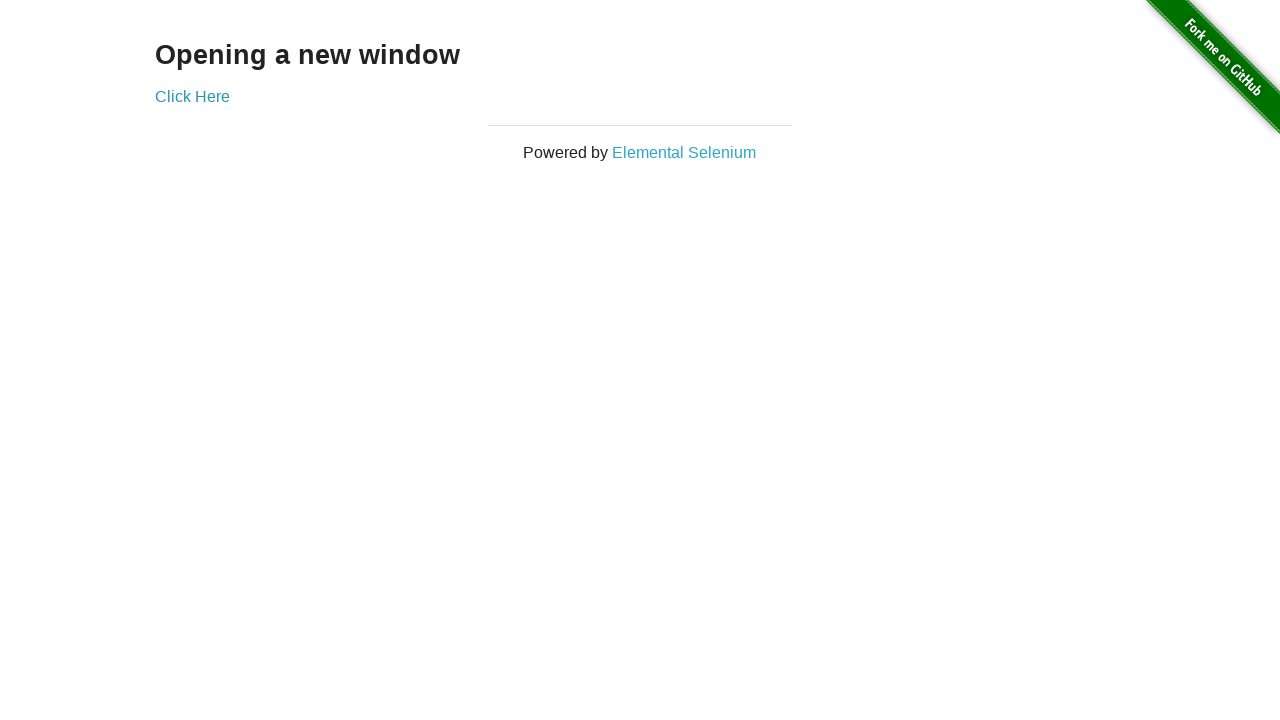

Retrieved text from child window: '
  New Window
'
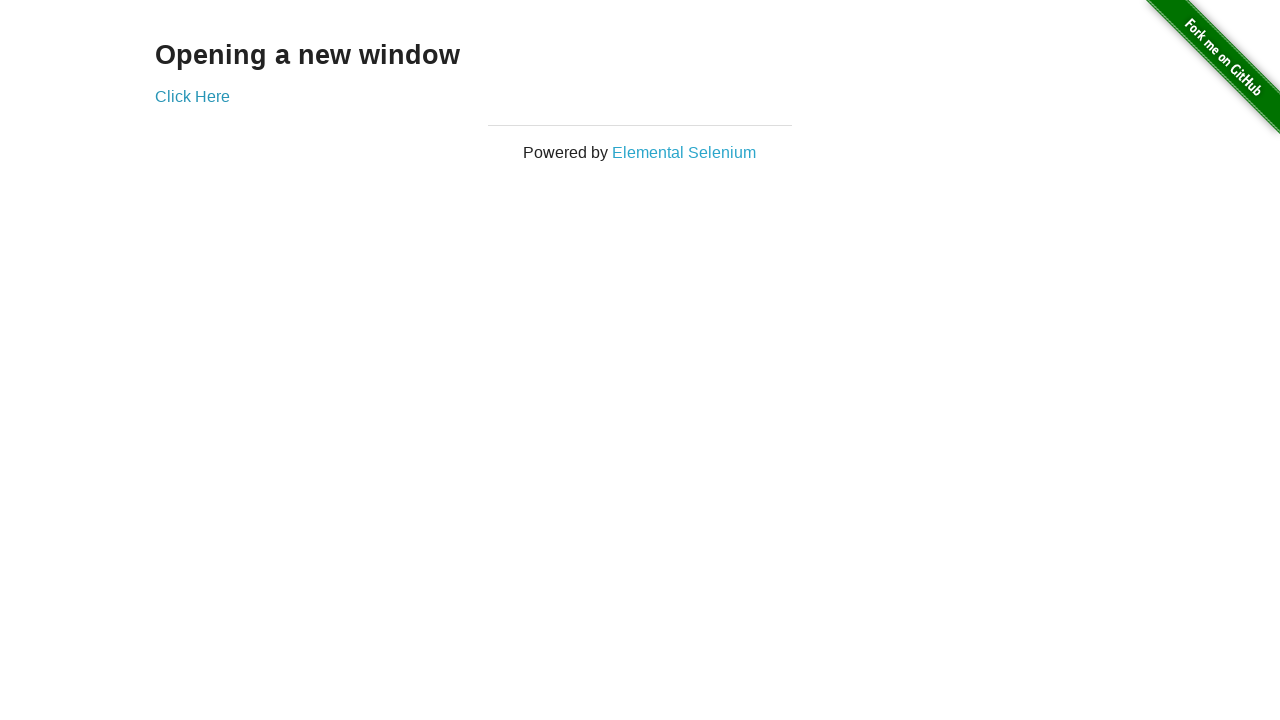

Printed child window text
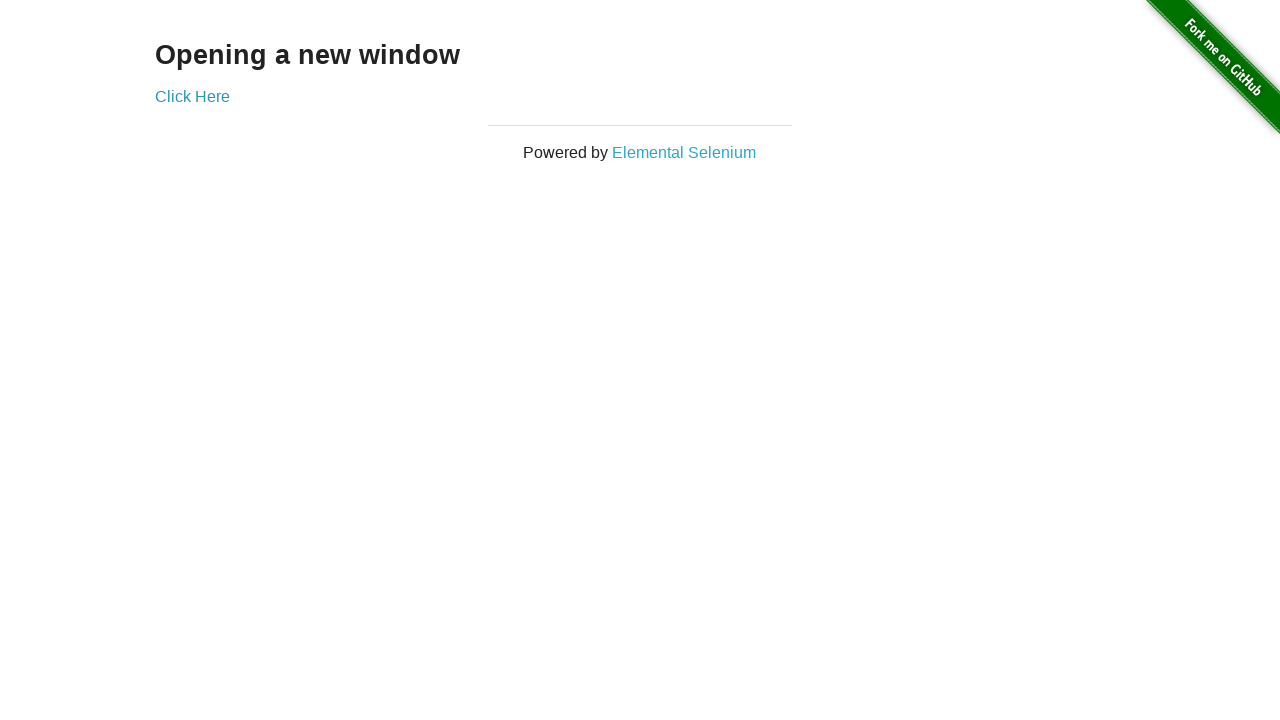

Retrieved text from parent window: 'Opening a new window'
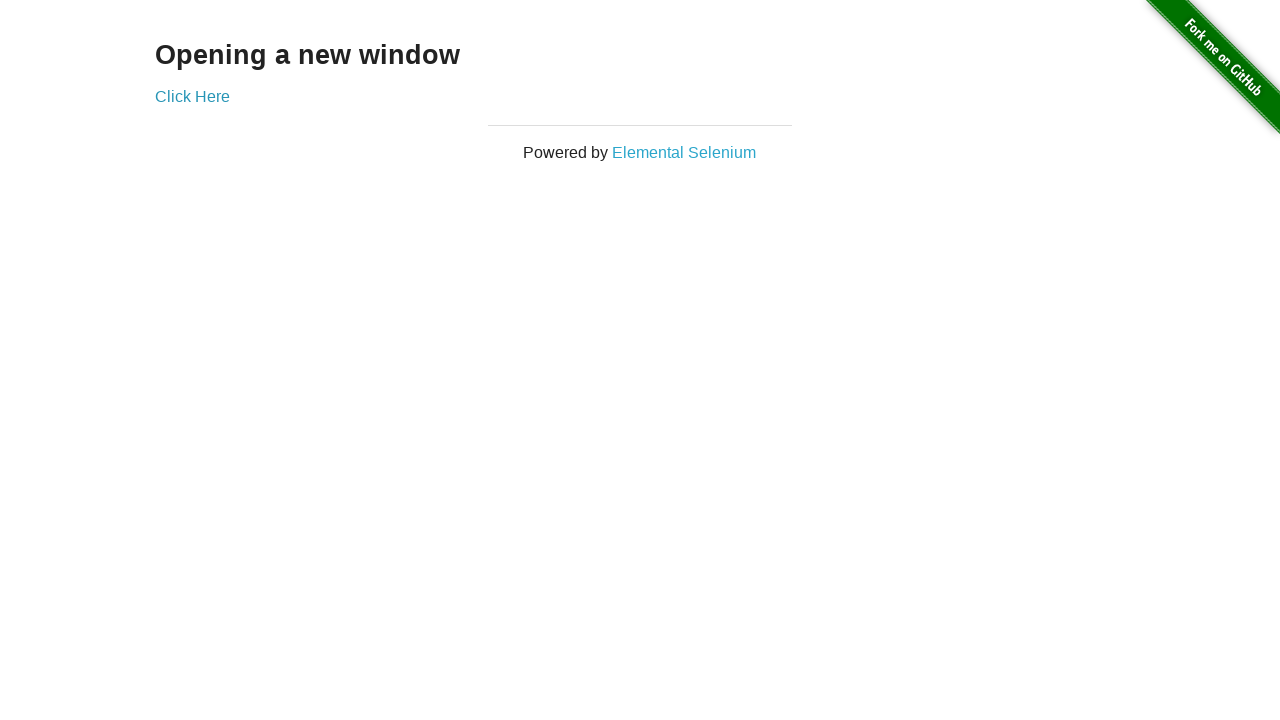

Printed parent window text
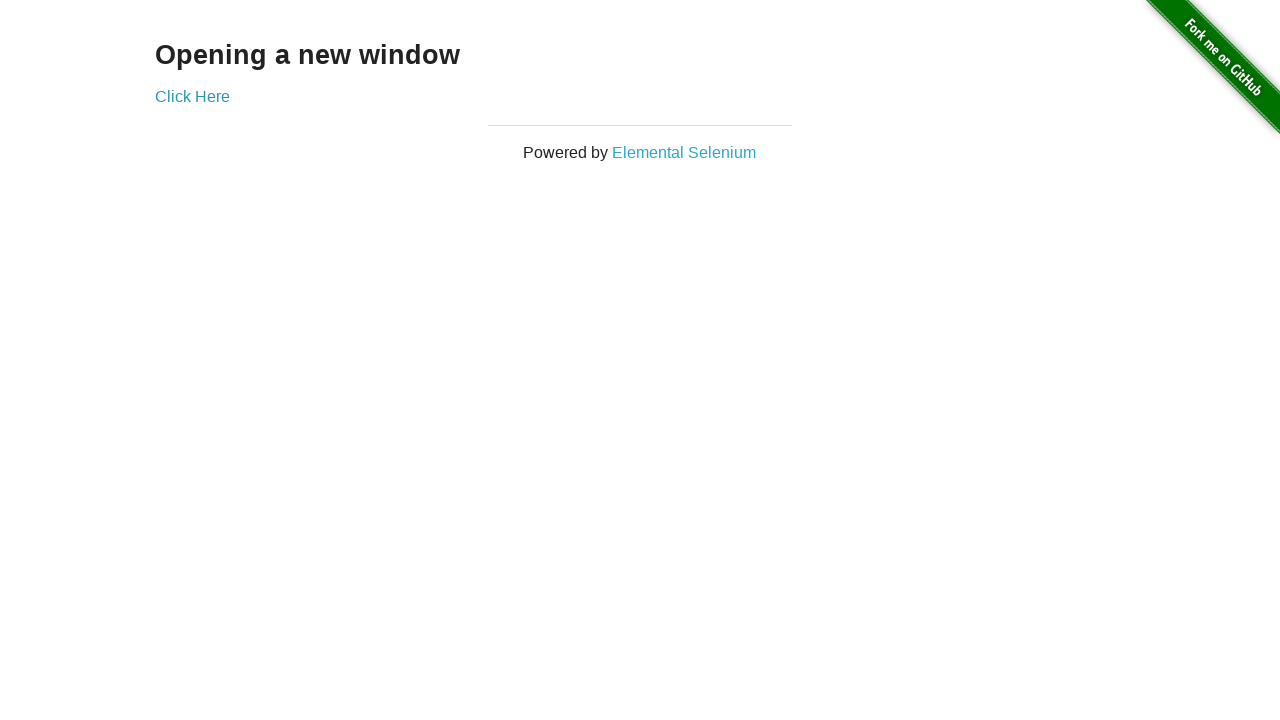

Closed popup window
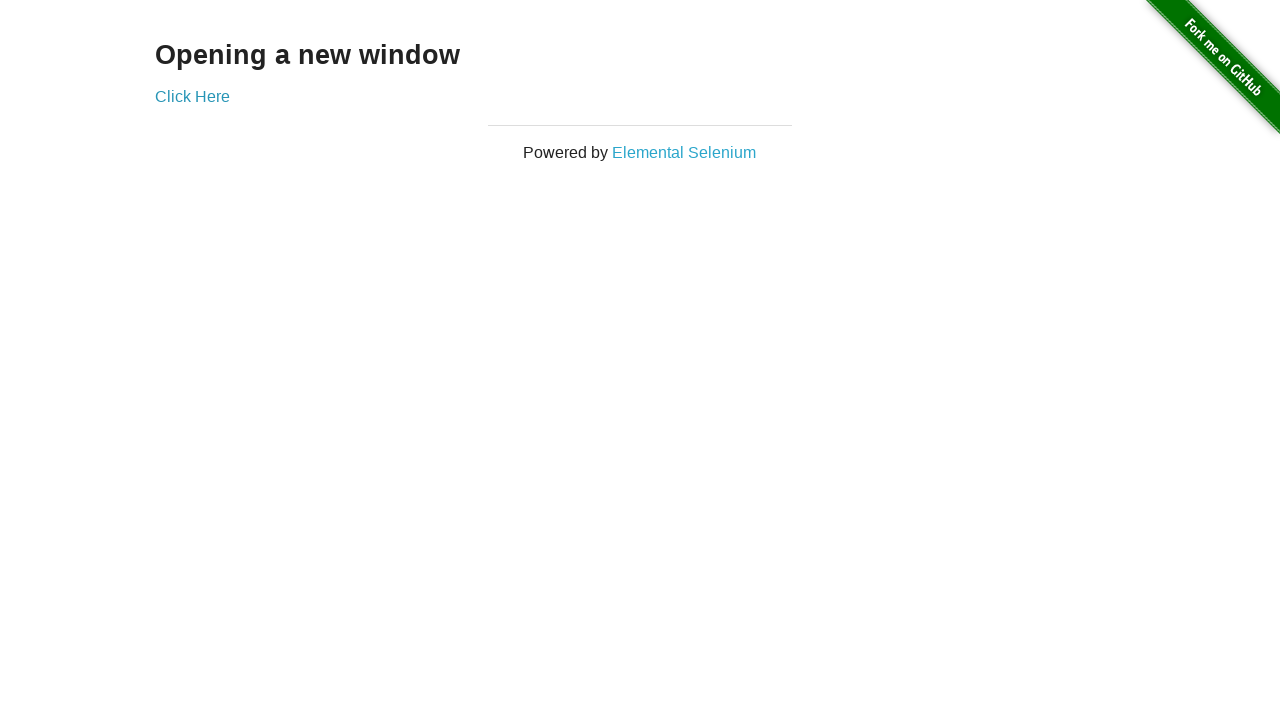

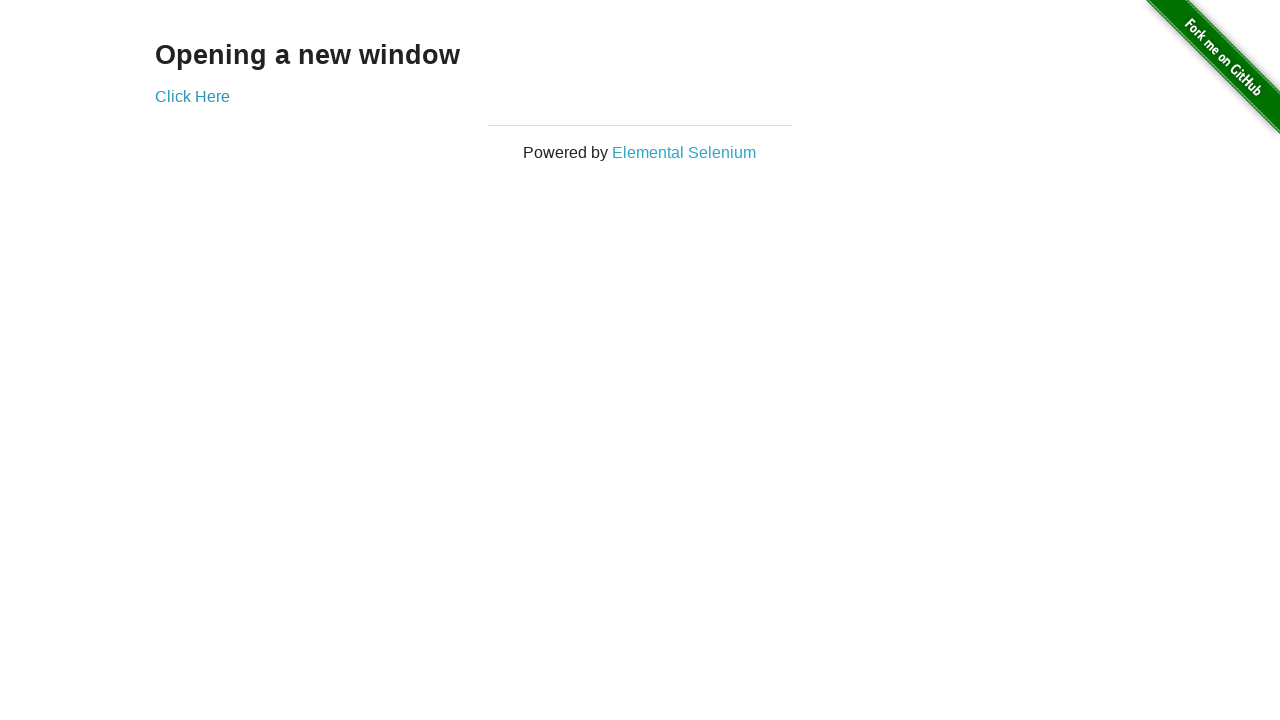